Tests the download functionality by clicking the download button on the upload-download demo page

Starting URL: https://demoqa.com/upload-download

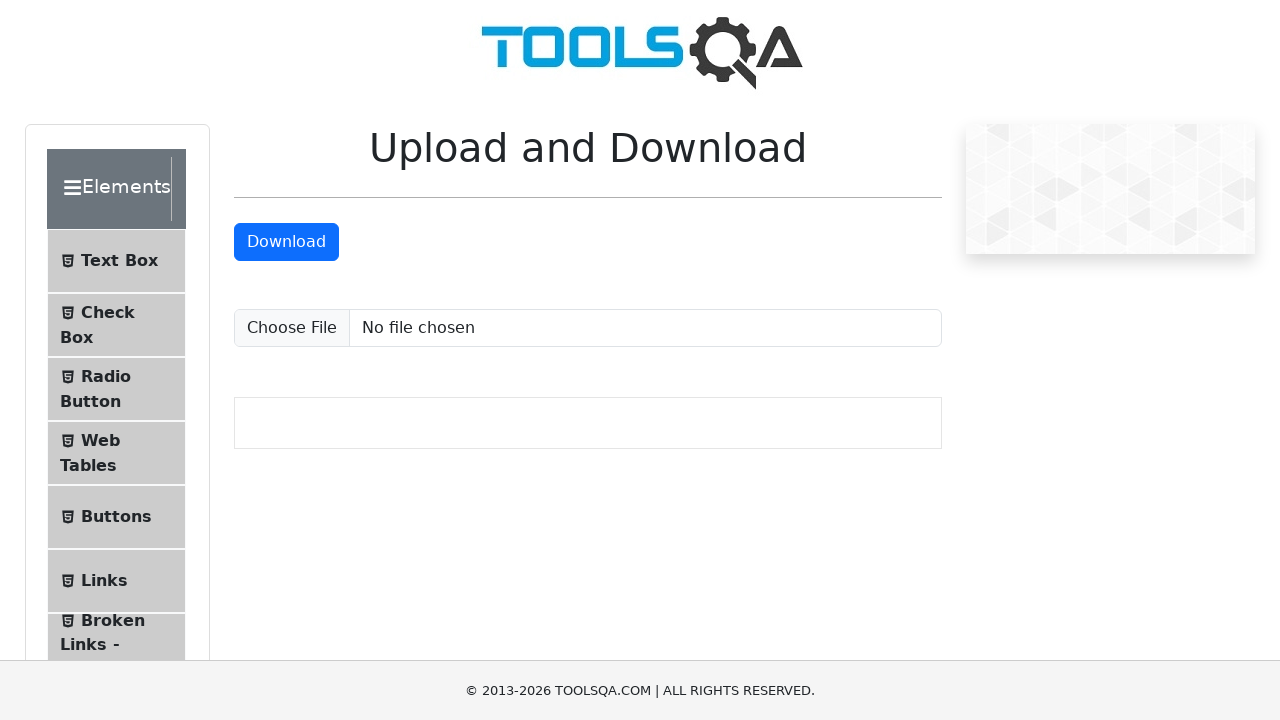

Clicked the download button on the upload-download demo page at (286, 242) on #downloadButton
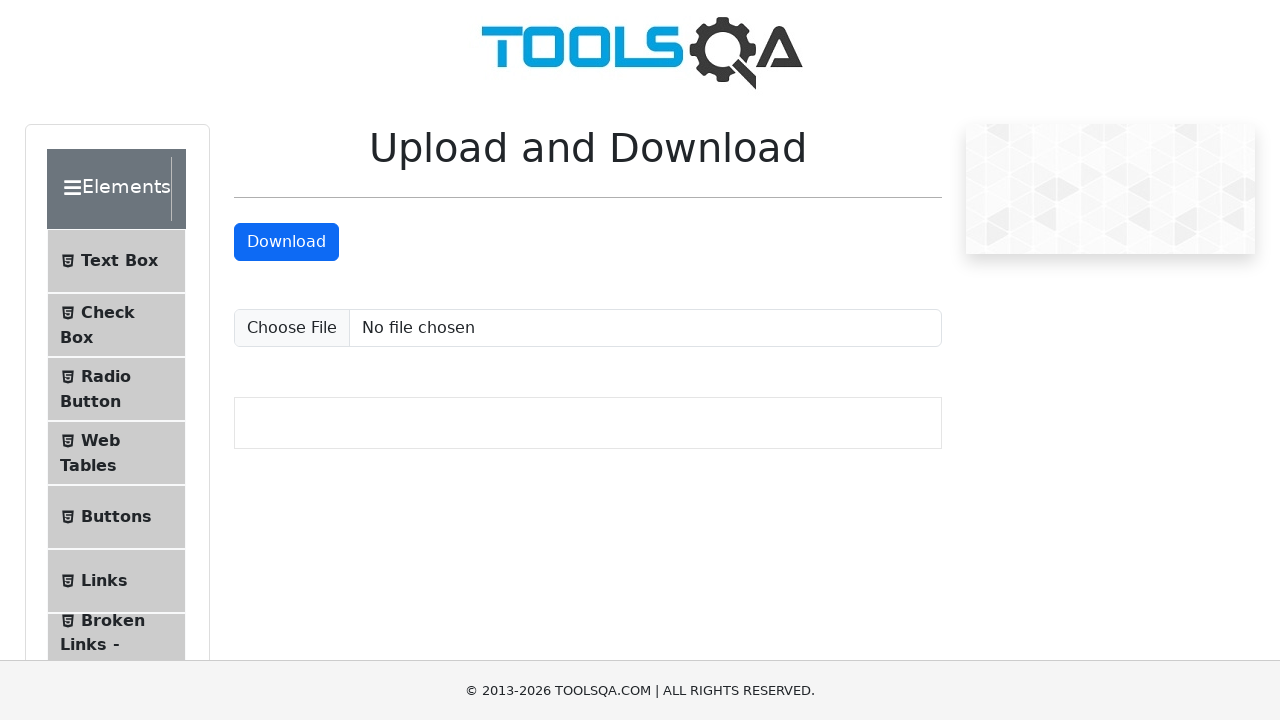

Waited 1 second for download to initiate
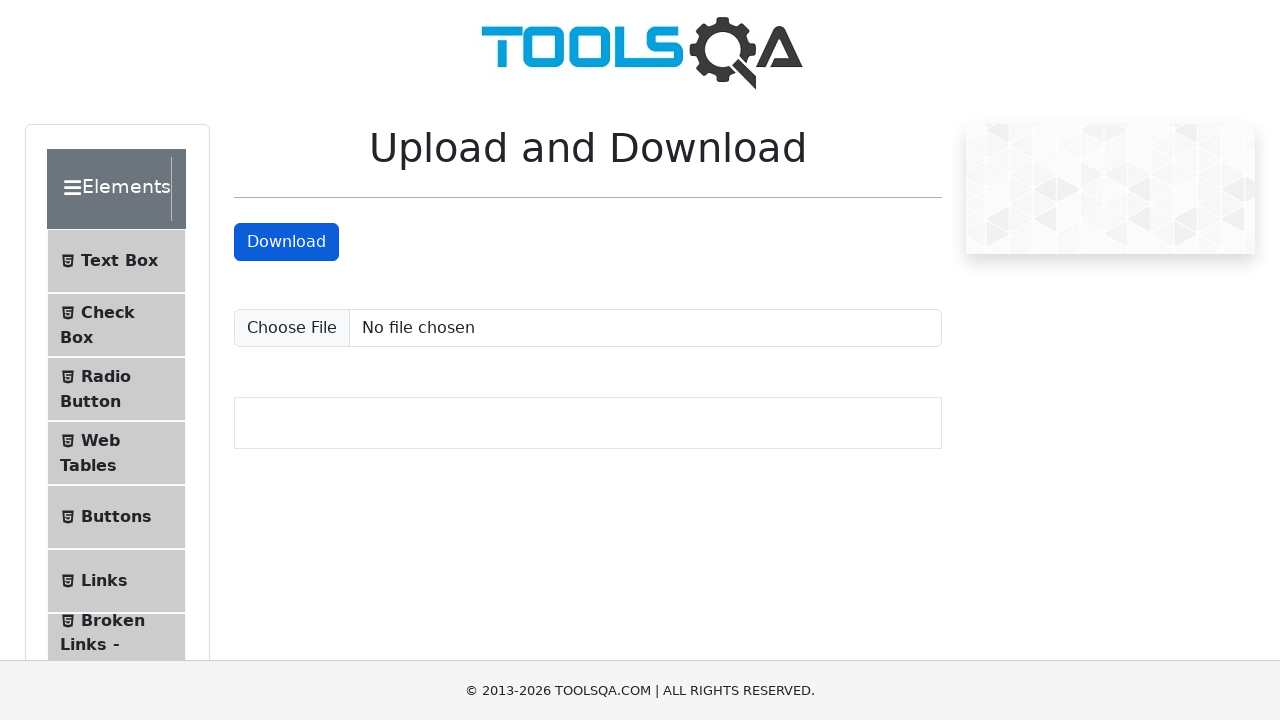

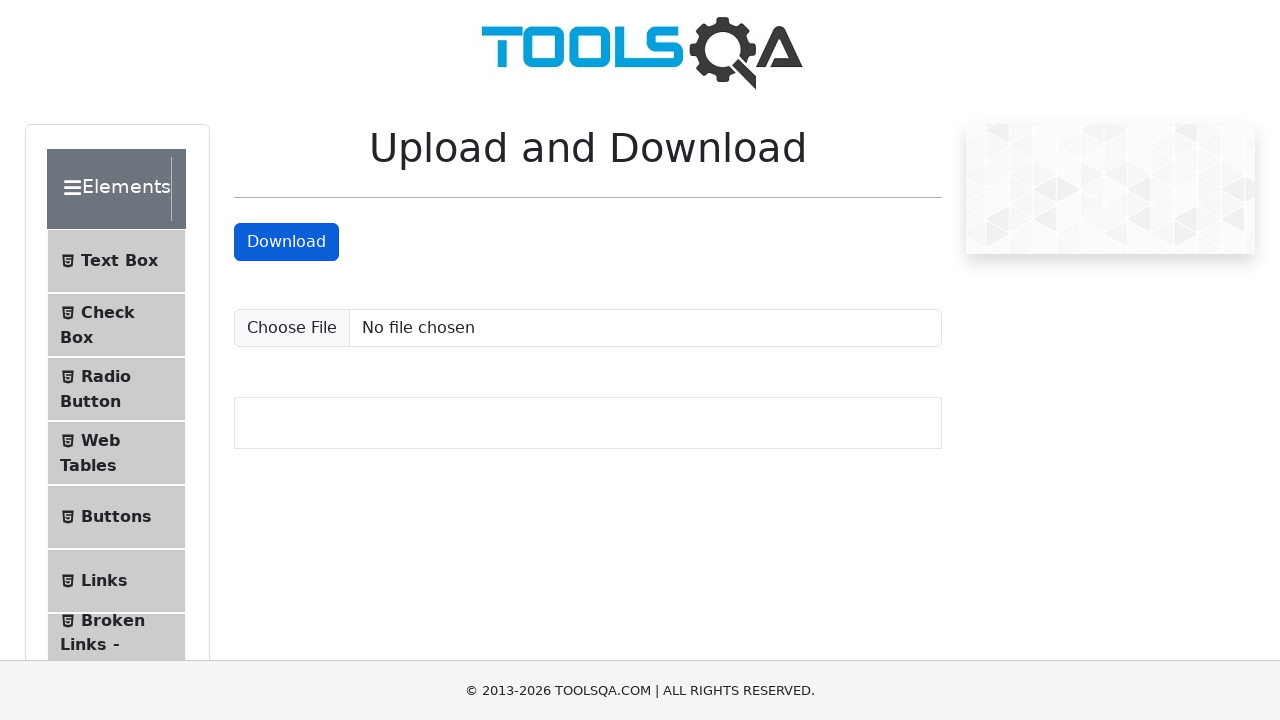